Tests navigation to the DemoQA homepage and clicks on the 'Elements' section button to access the elements demo area

Starting URL: https://demoqa.com/

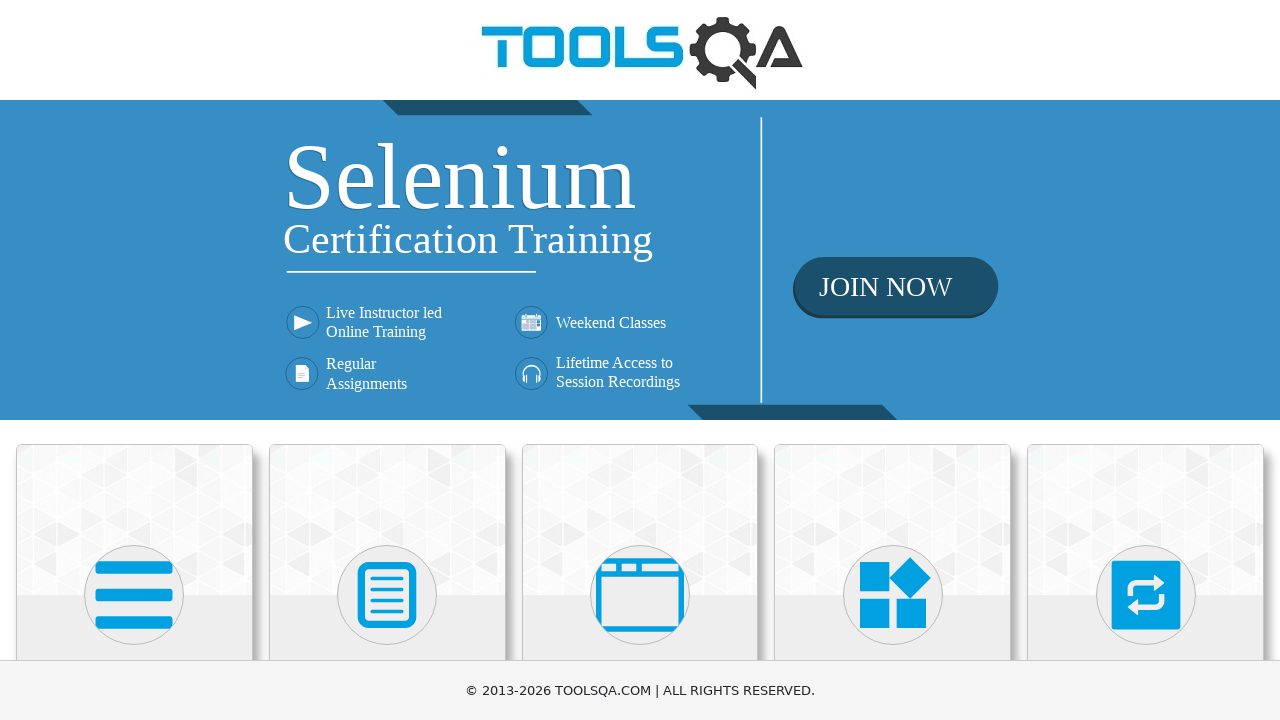

Navigated to DemoQA homepage
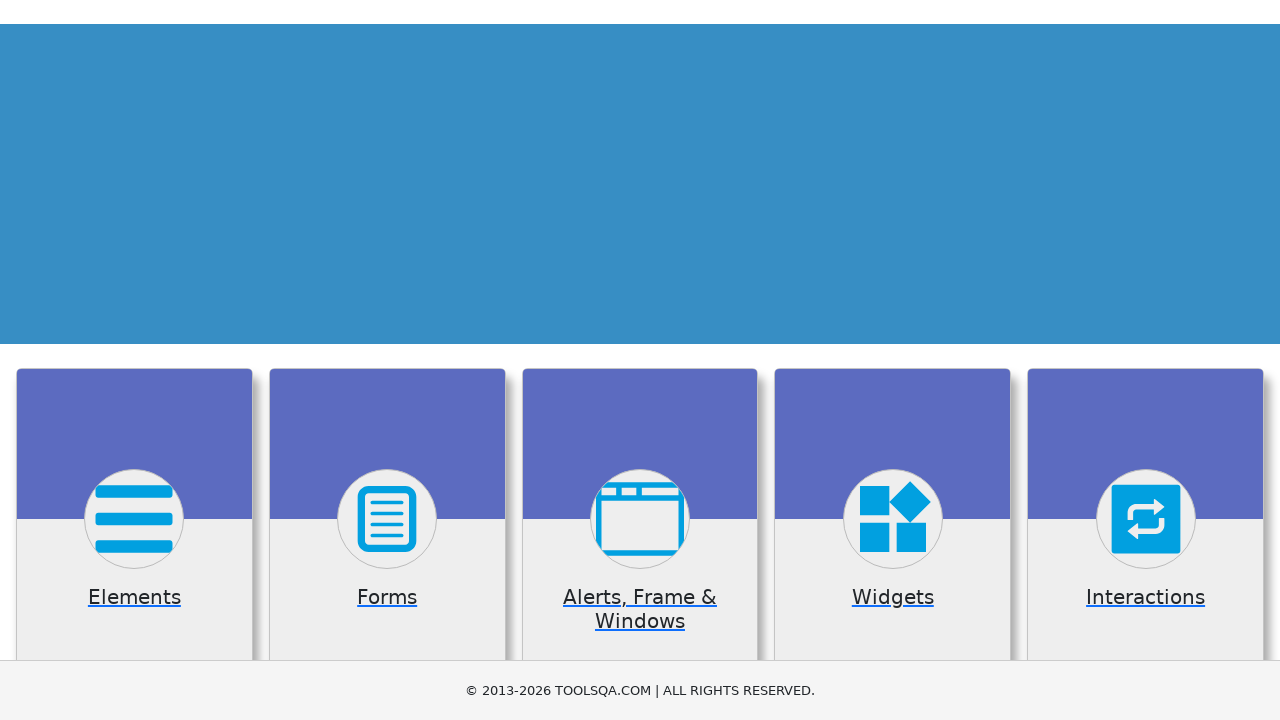

Clicked on the Elements section button at (134, 360) on xpath=//h5[text()='Elements']
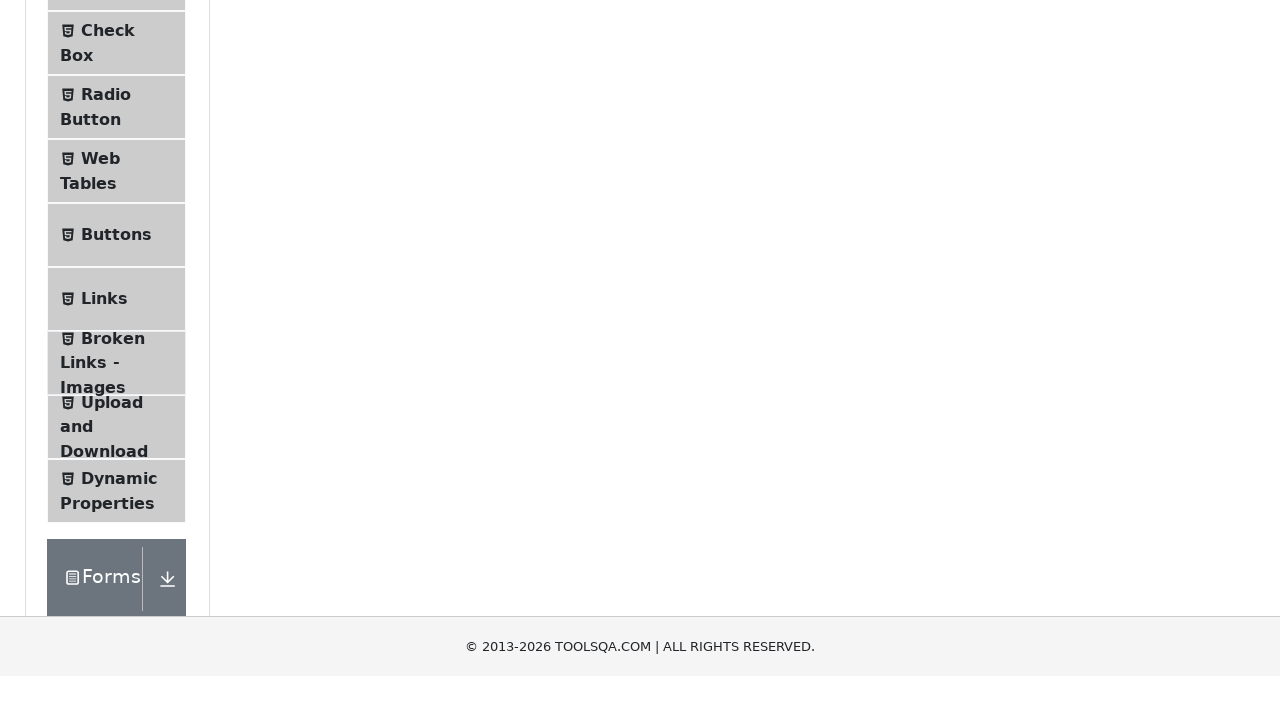

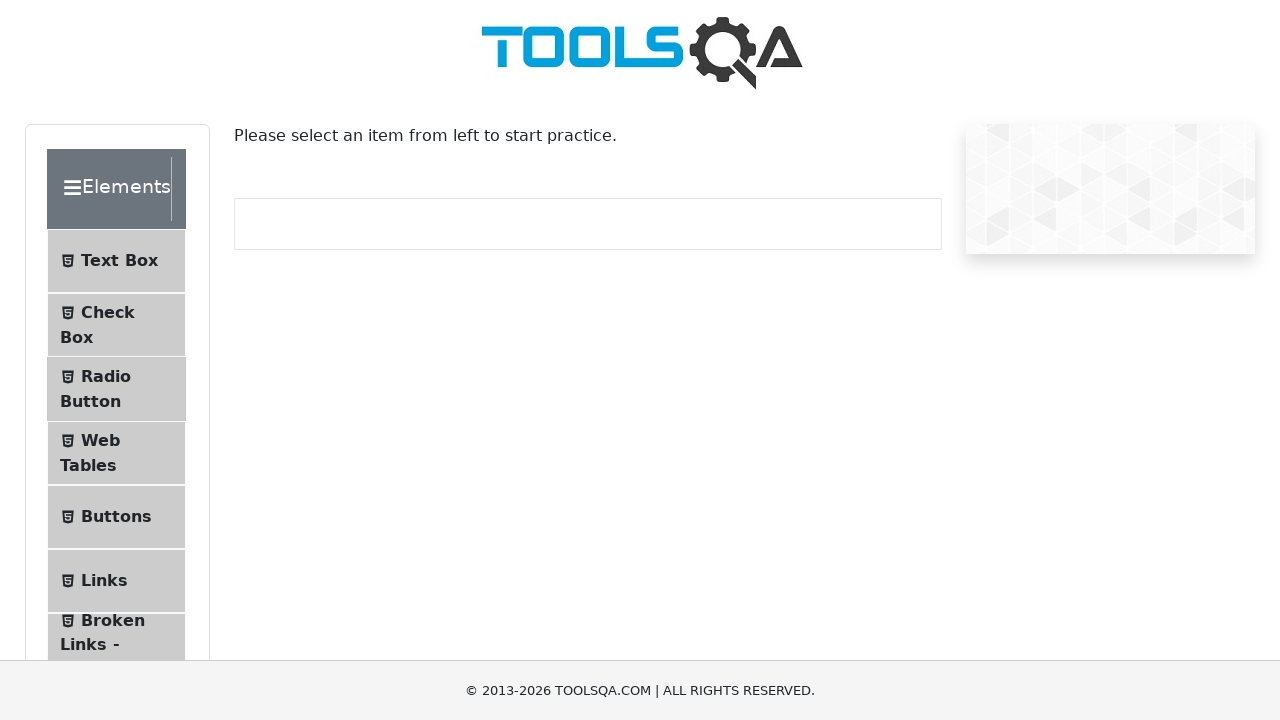